Tests mouse hover functionality over a button element

Starting URL: https://rahulshettyacademy.com/AutomationPractice/

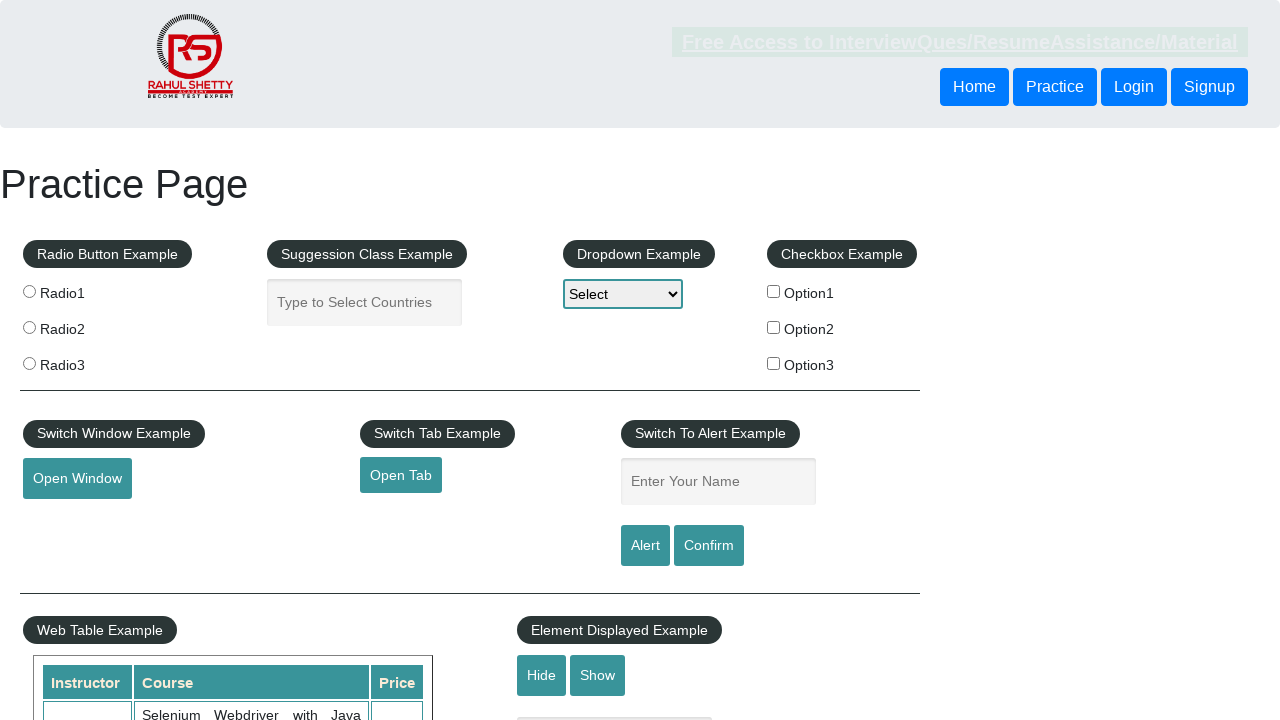

Pressed space key
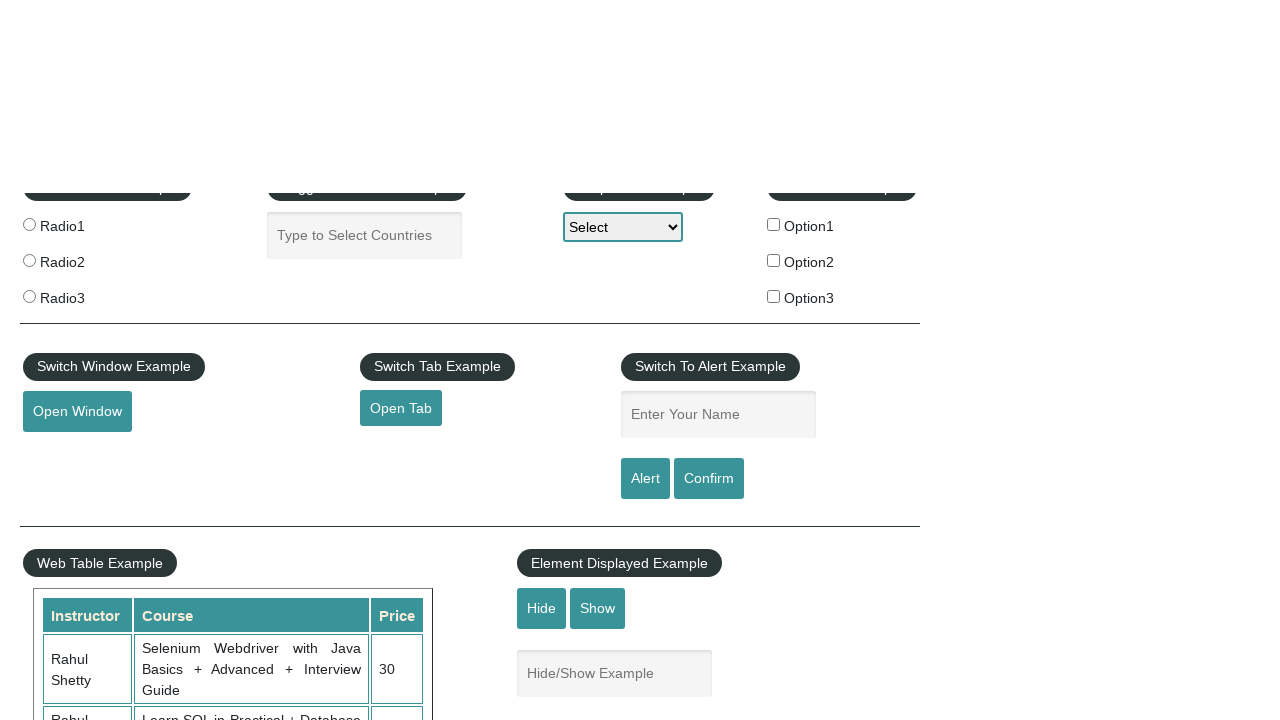

Waited 1000ms for page to settle
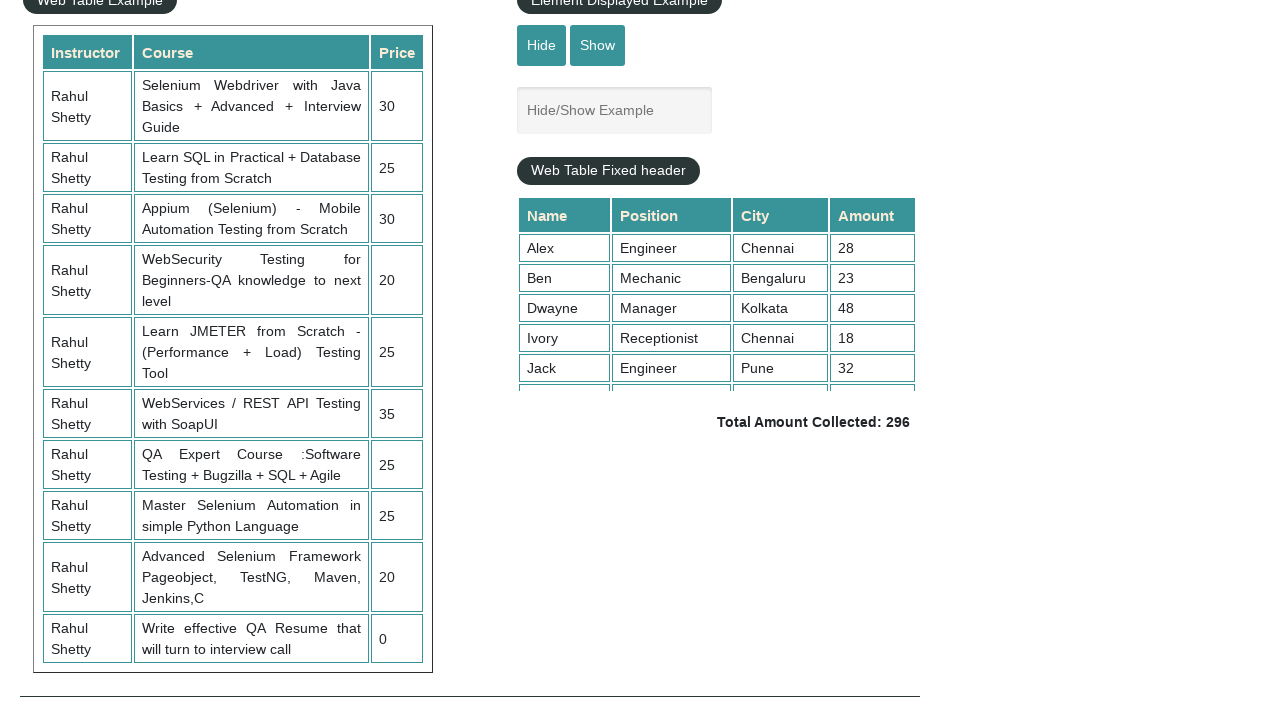

Hovered over mouse hover button at (83, 361) on button#mousehover
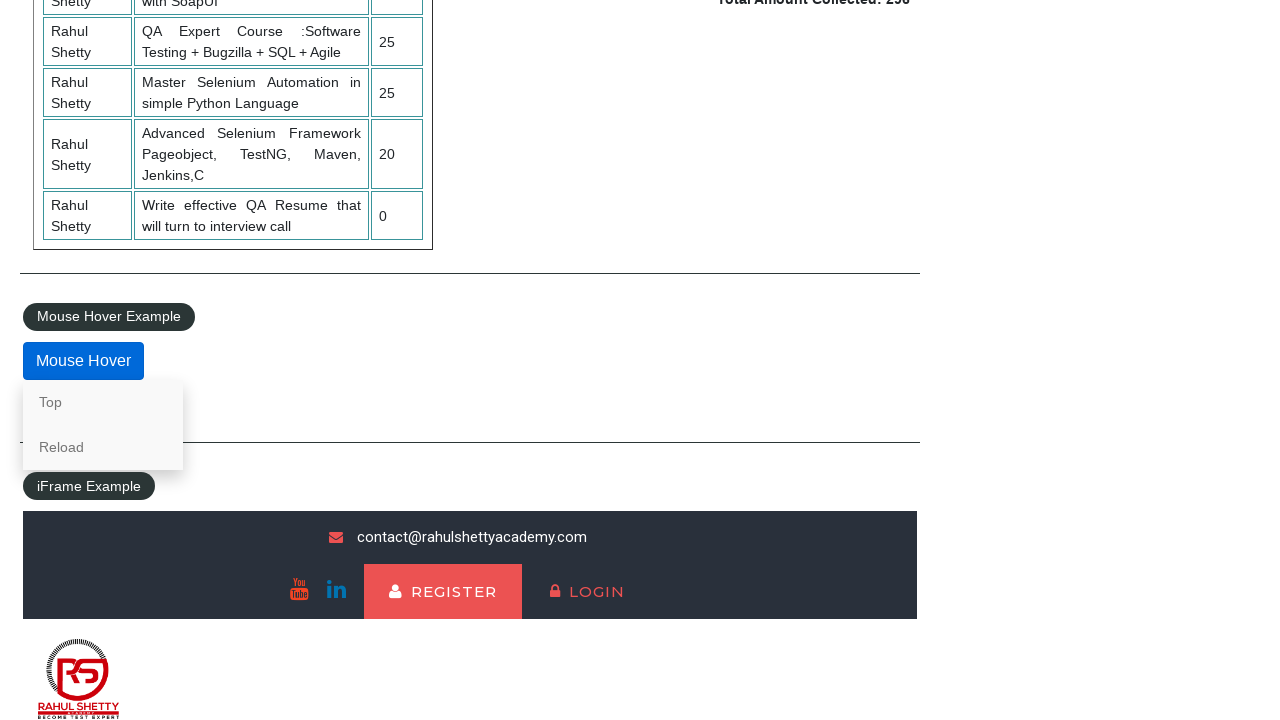

Waited 3000ms for hover effects to display
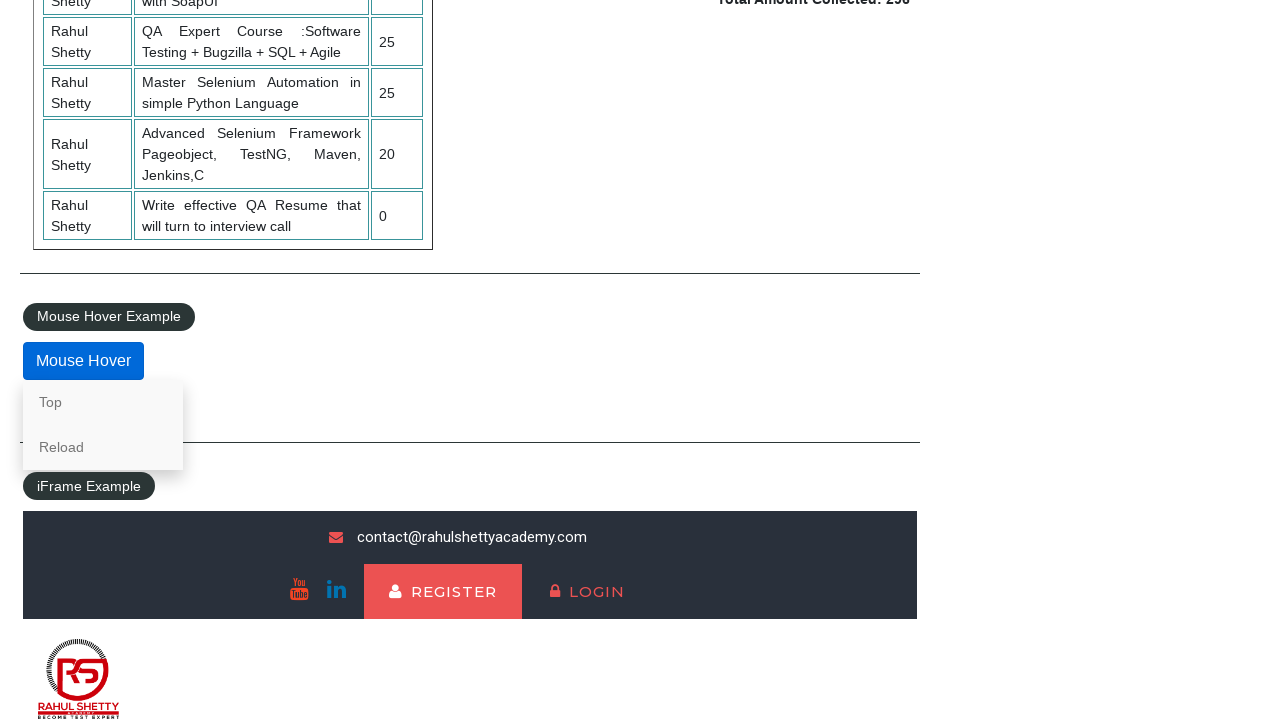

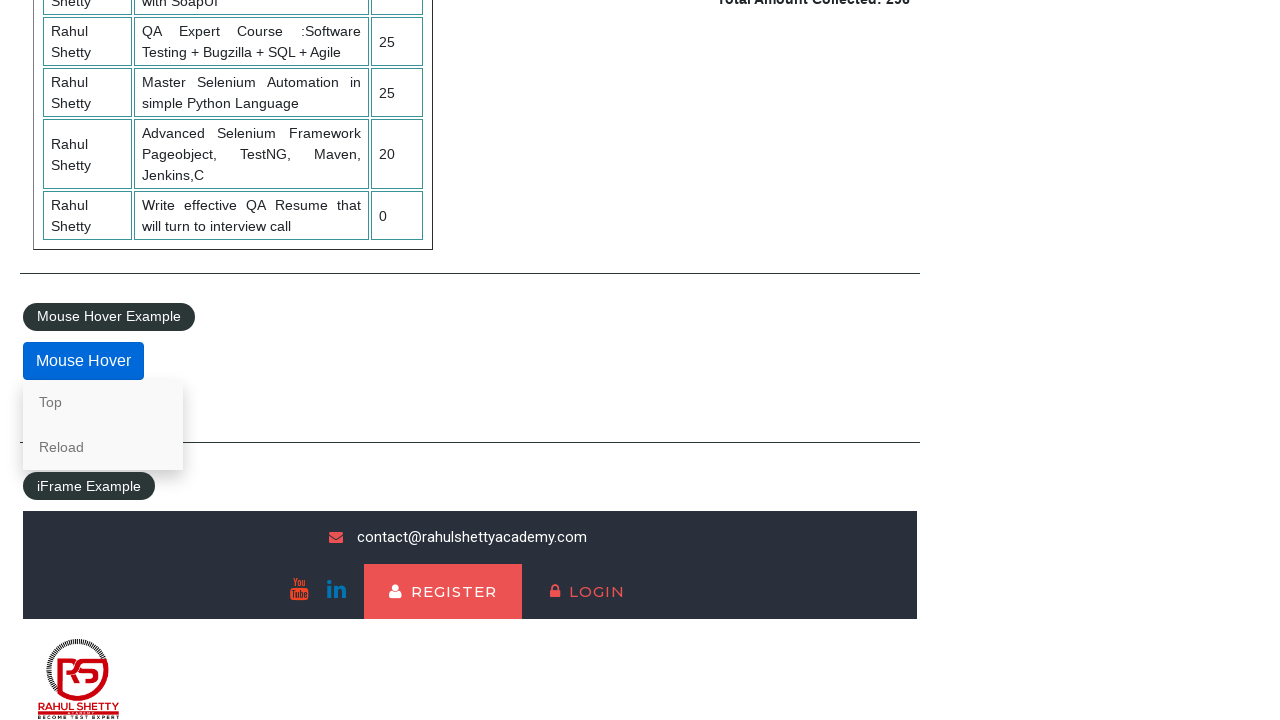